Tests alert handling functionality by triggering alerts and accepting/dismissing them

Starting URL: https://letcode.in/alert

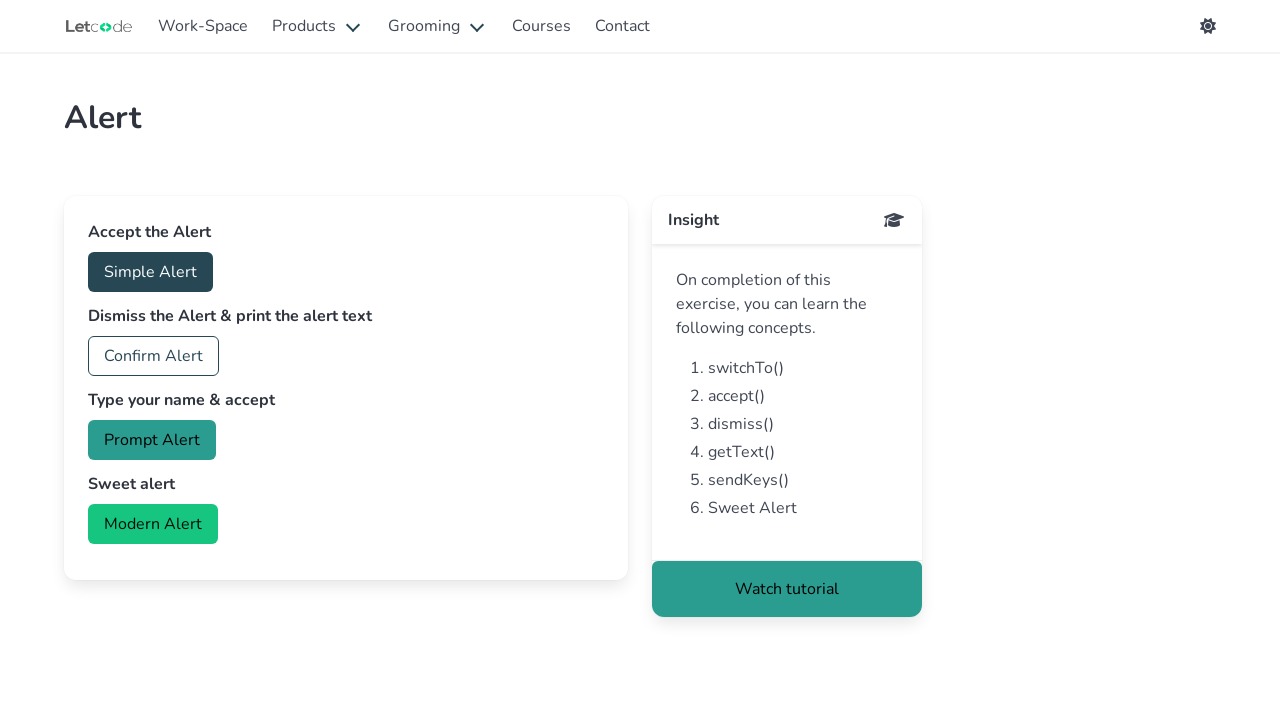

Clicked button to trigger first alert at (150, 272) on xpath=/html/body/app-root/app-alert/section[1]/div/div/div[1]/div/div/div[1]/div
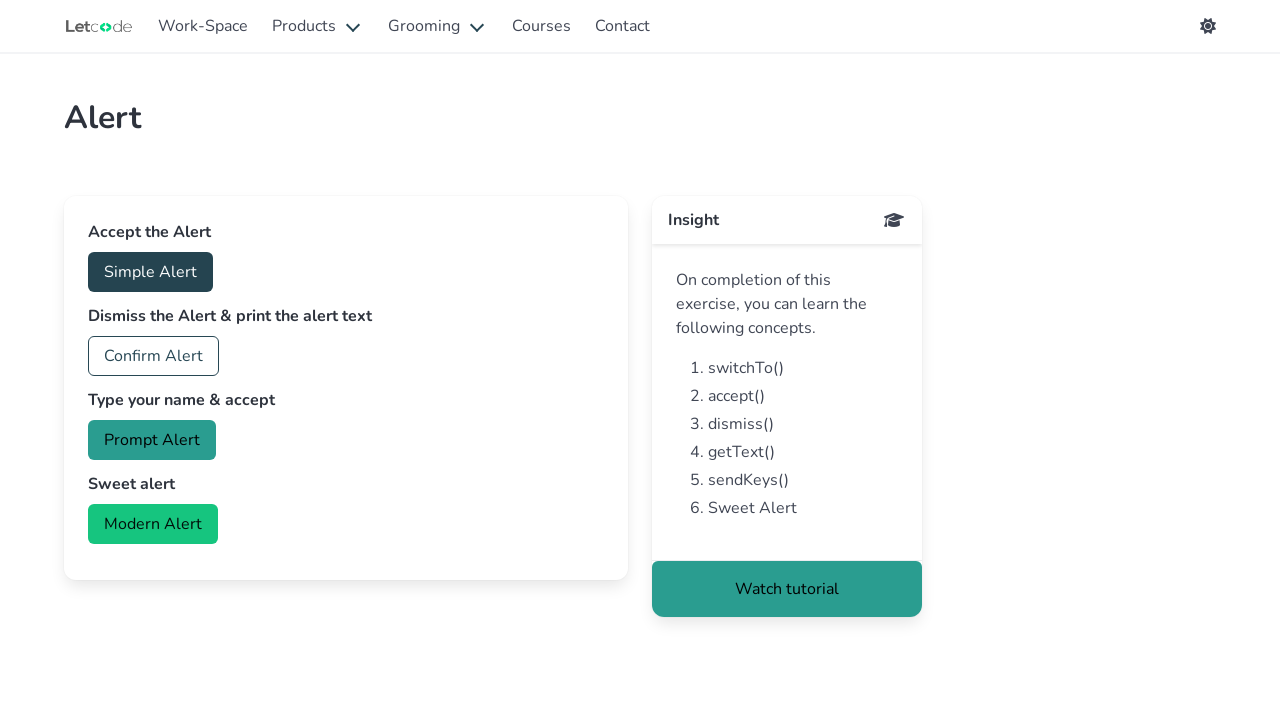

Accepted first alert dialog
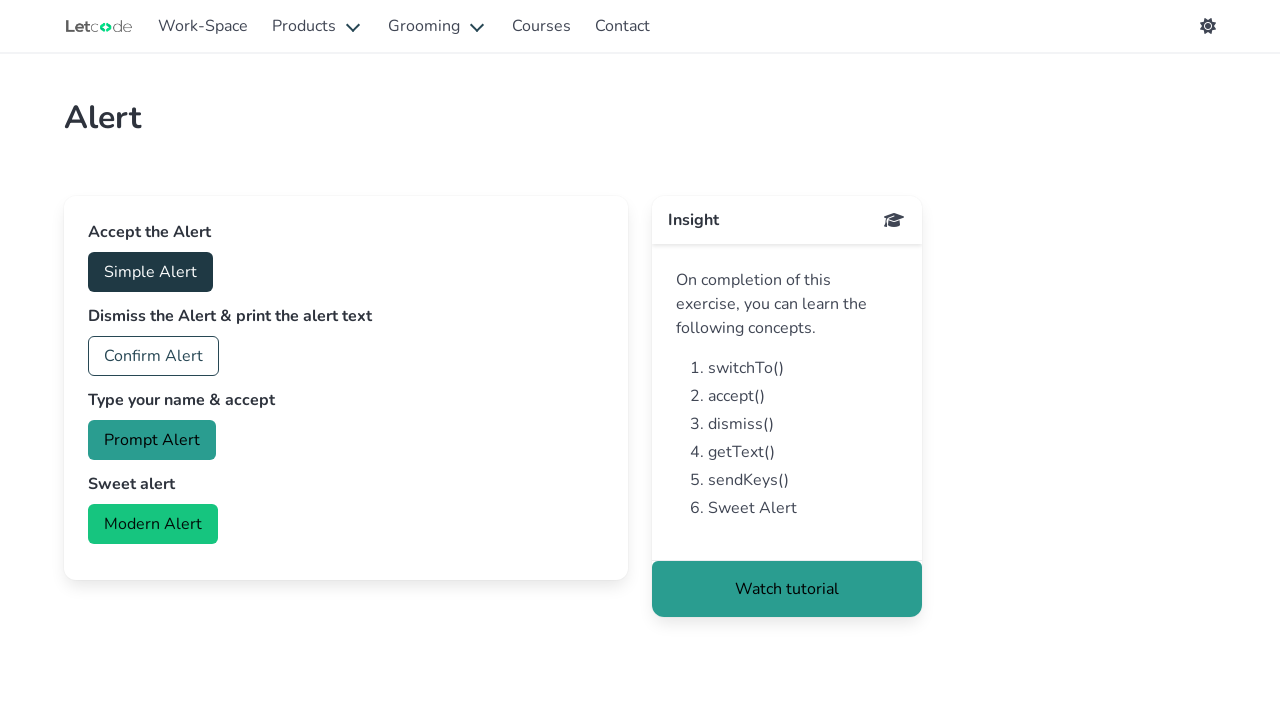

Clicked button to trigger second alert at (154, 356) on xpath=/html/body/app-root/app-alert/section[1]/div/div/div[1]/div/div/div[2]/div
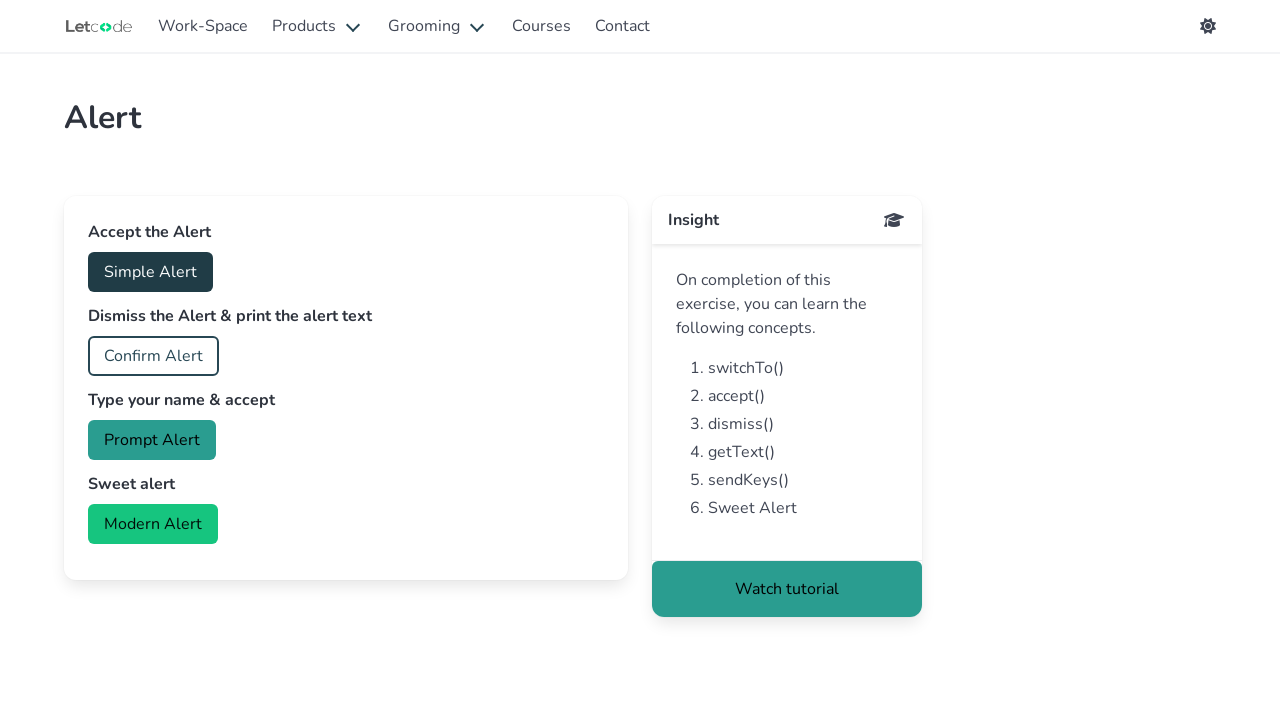

Dismissed second alert dialog
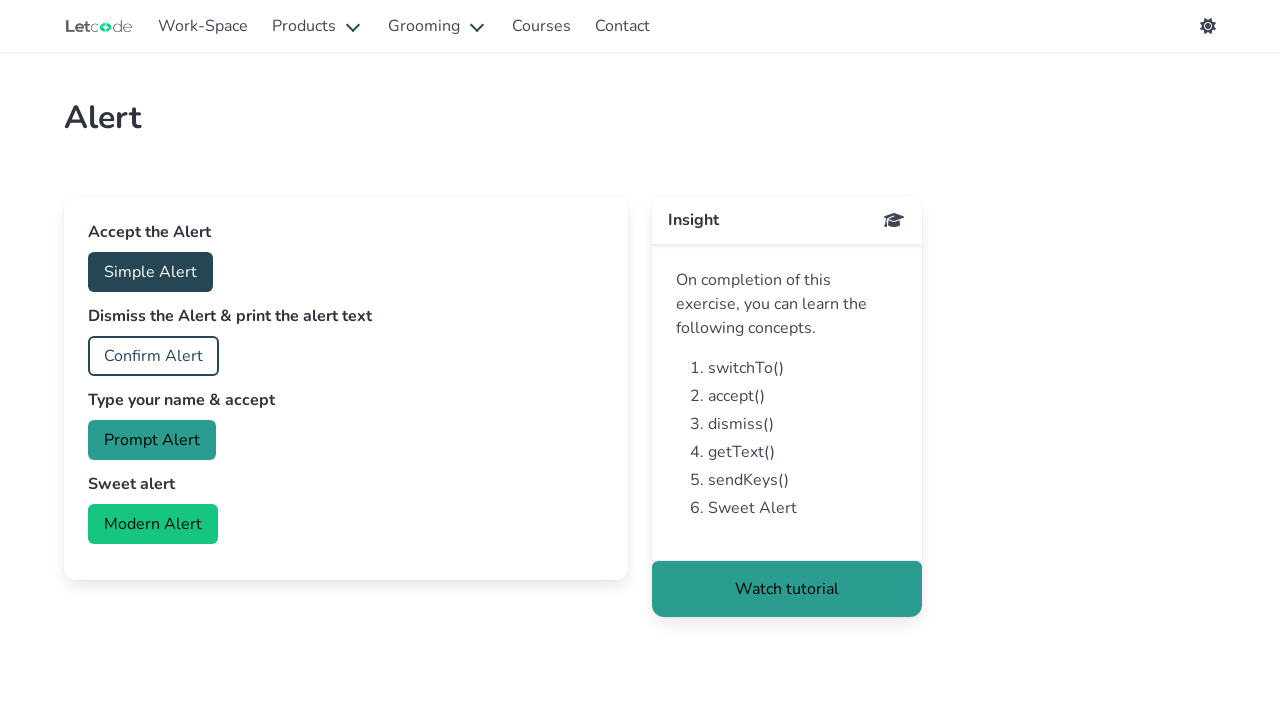

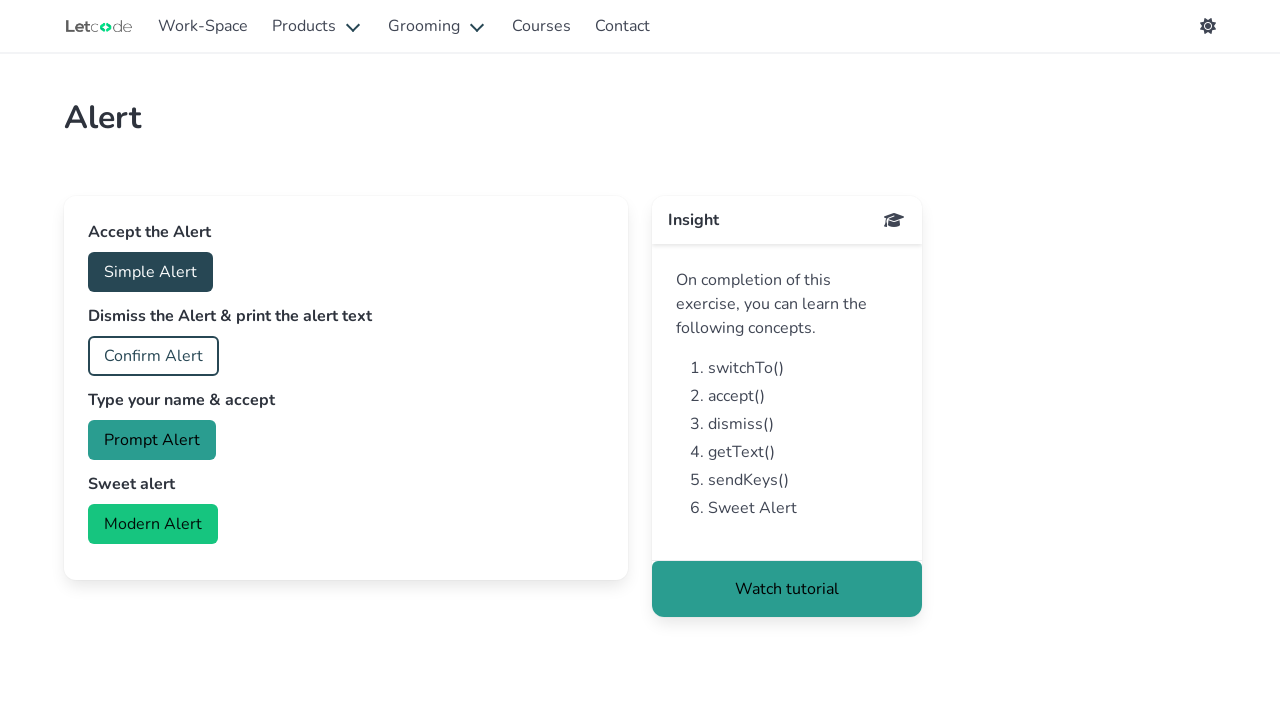